Tests keyboard shortcuts (Ctrl+D, Ctrl+I, Ctrl+H, Ctrl+K) in the Elan IDE to switch between display, info, help, and worksheets panels

Starting URL: https://elan-language.github.io/LanguageAndIDE/

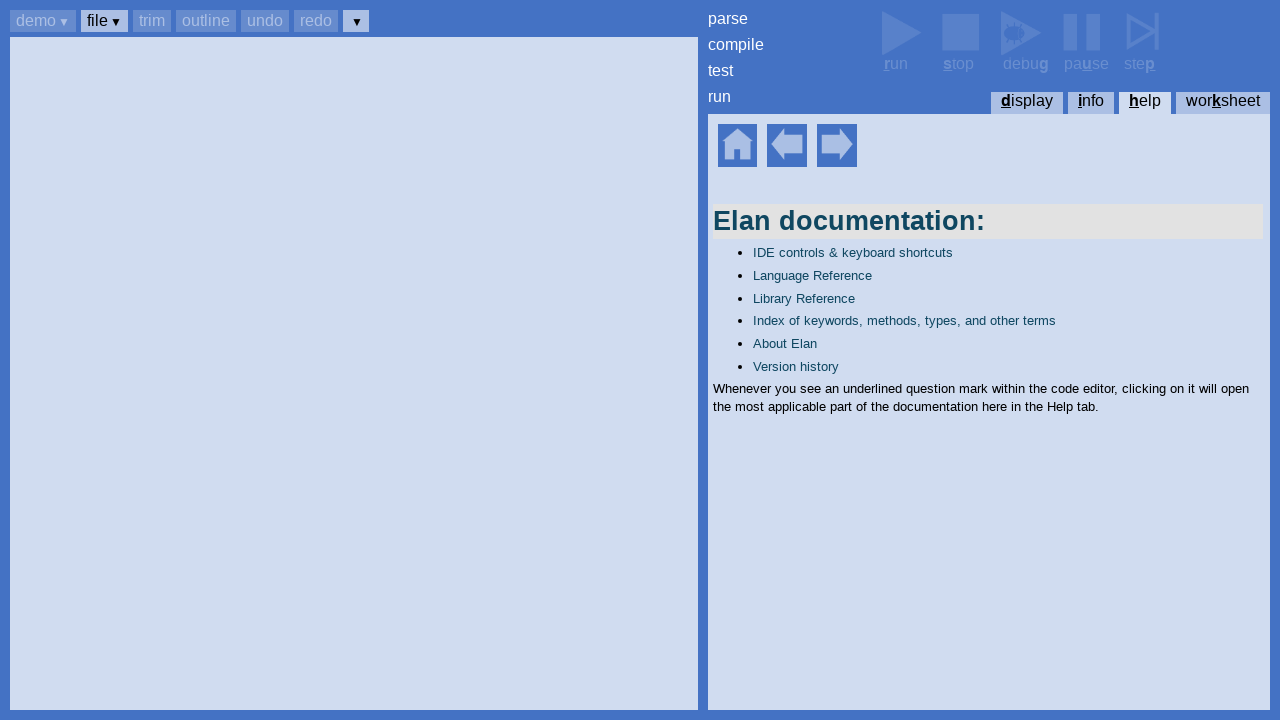

Set up dialog handler to auto-accept dialogs on page load
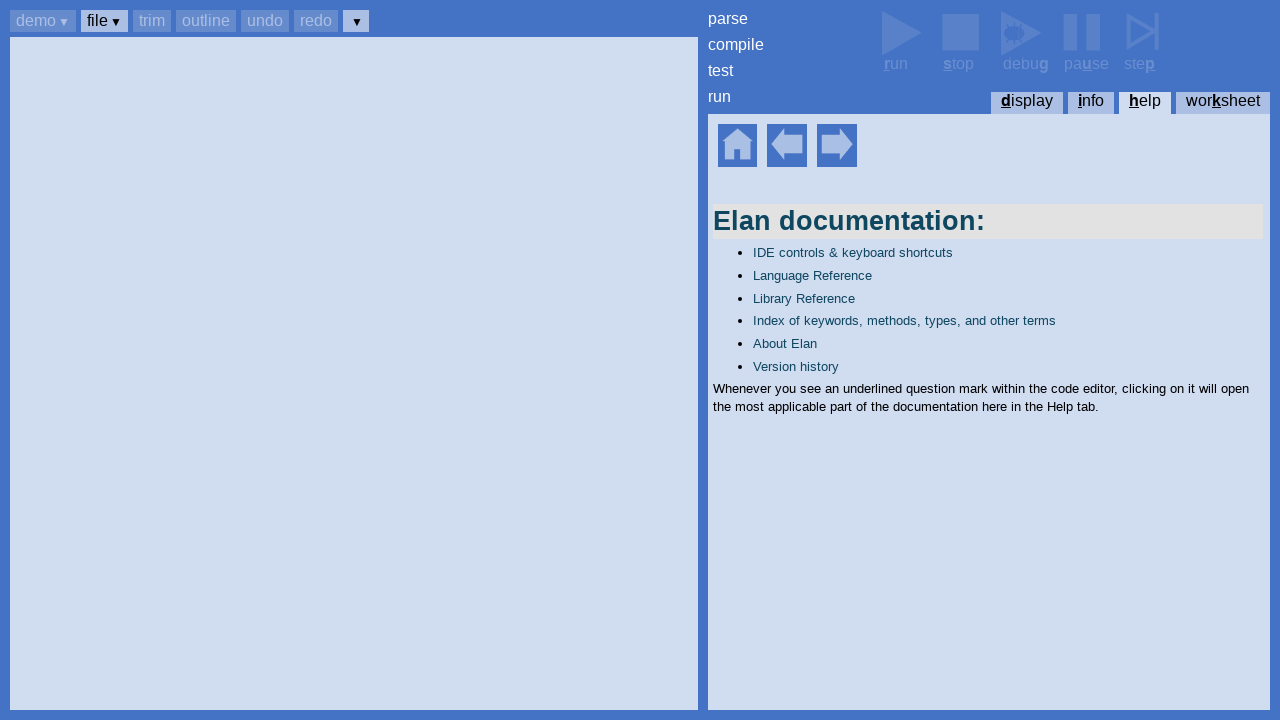

Help home panel loaded and visible
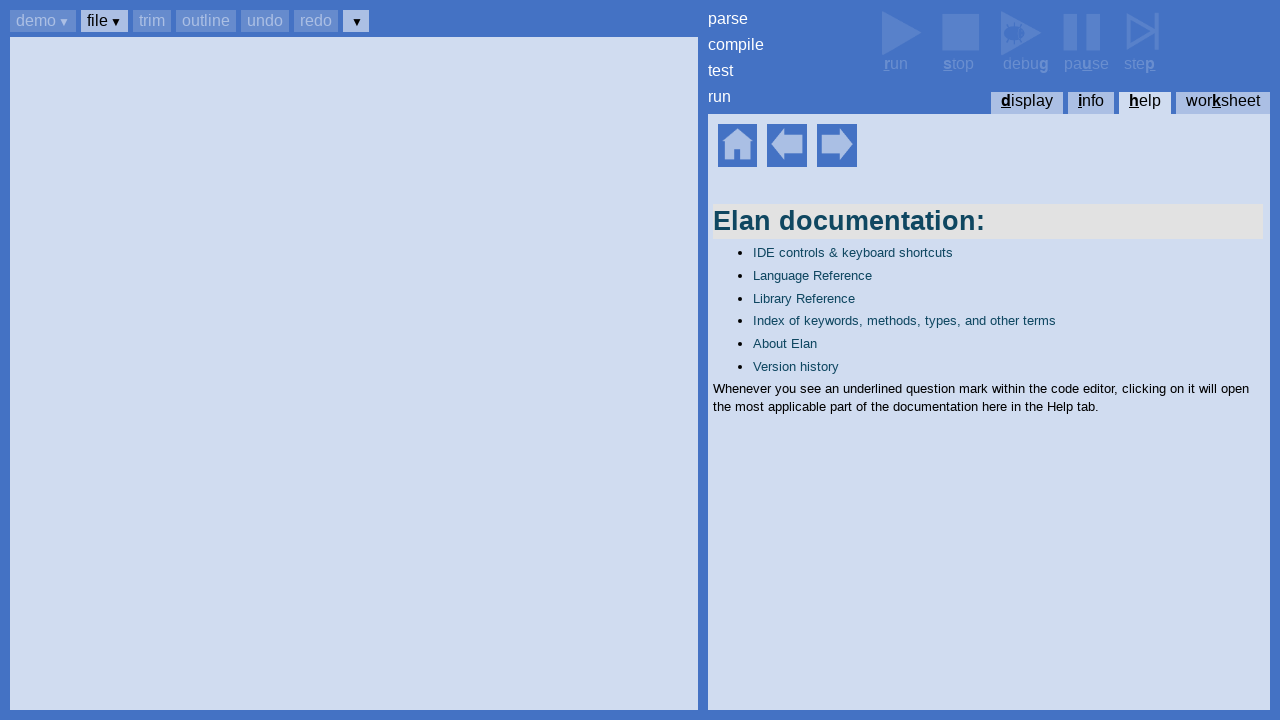

Pressed Ctrl+D keyboard shortcut to switch to display panel
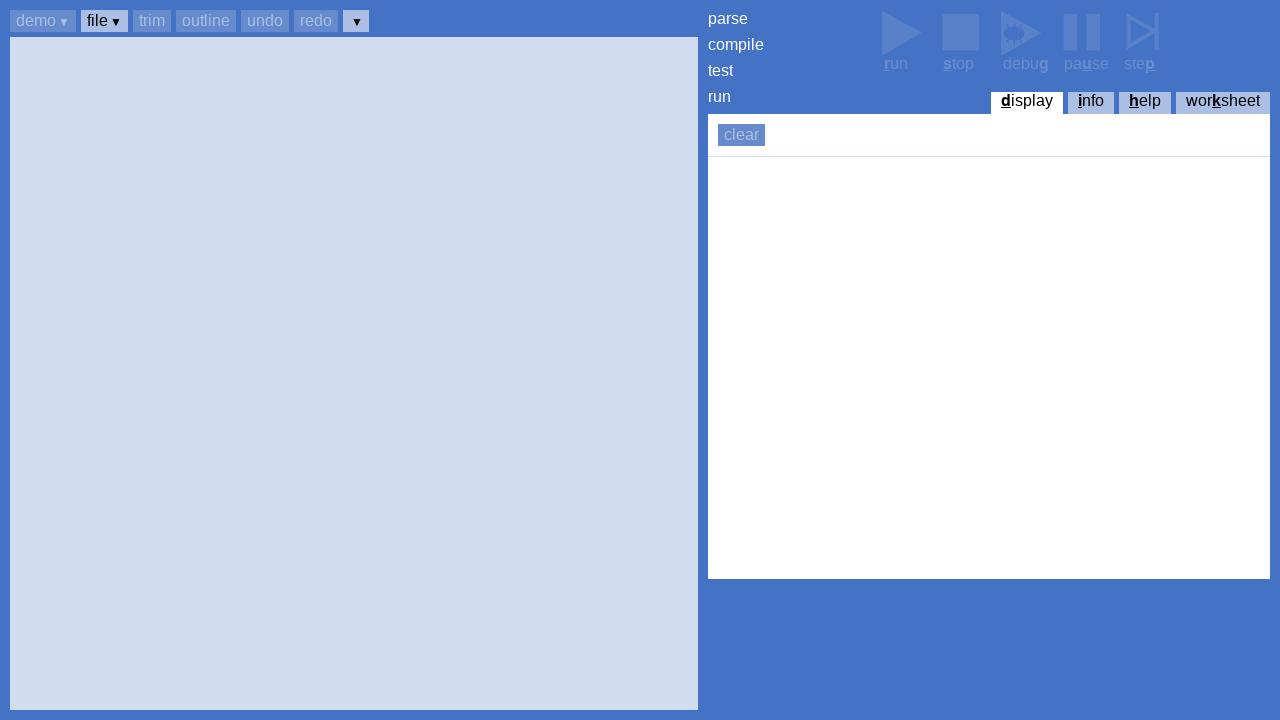

Display panel loaded with clear display button visible
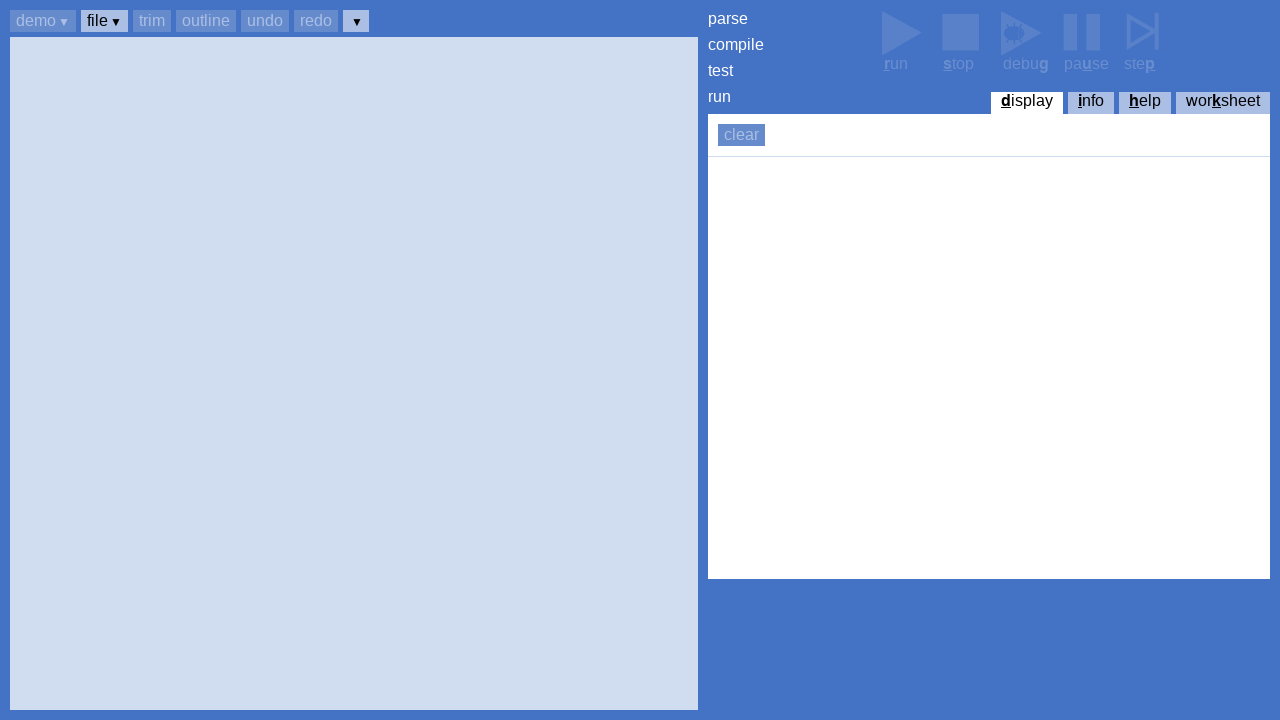

Pressed Ctrl+I keyboard shortcut to switch to info panel
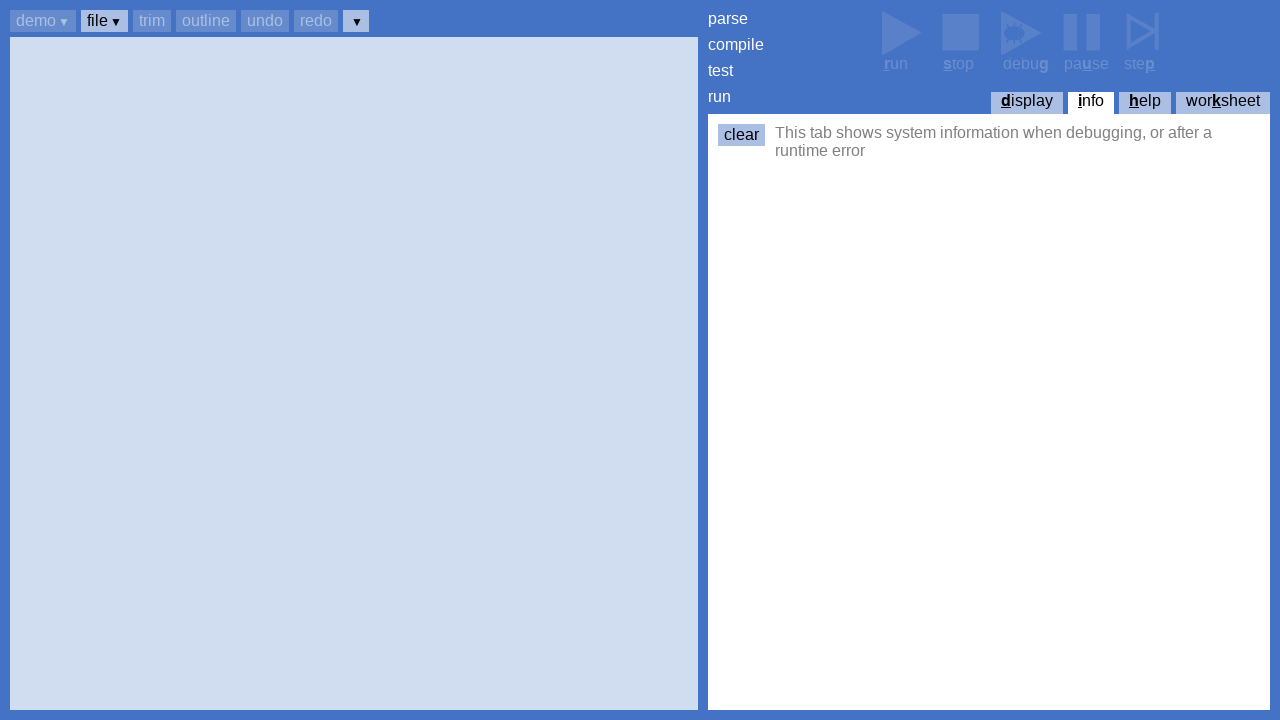

Info panel loaded with clear info button visible
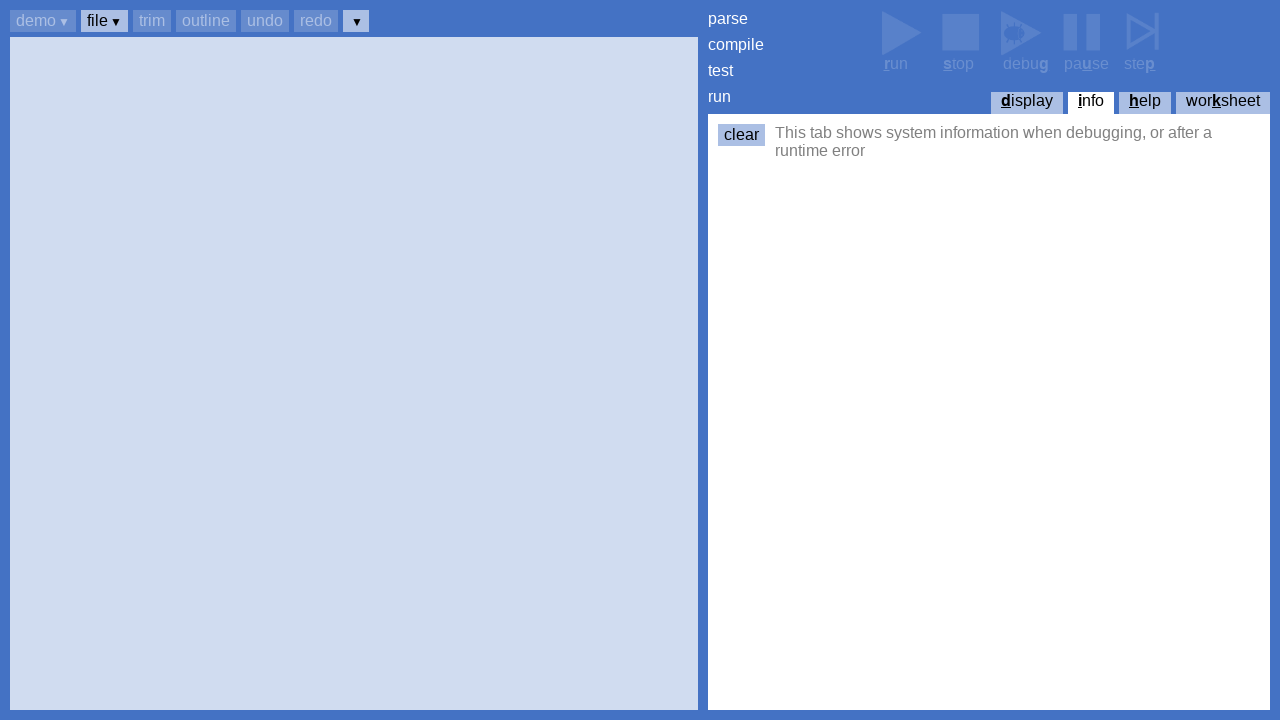

Pressed Ctrl+H keyboard shortcut to switch to help panel
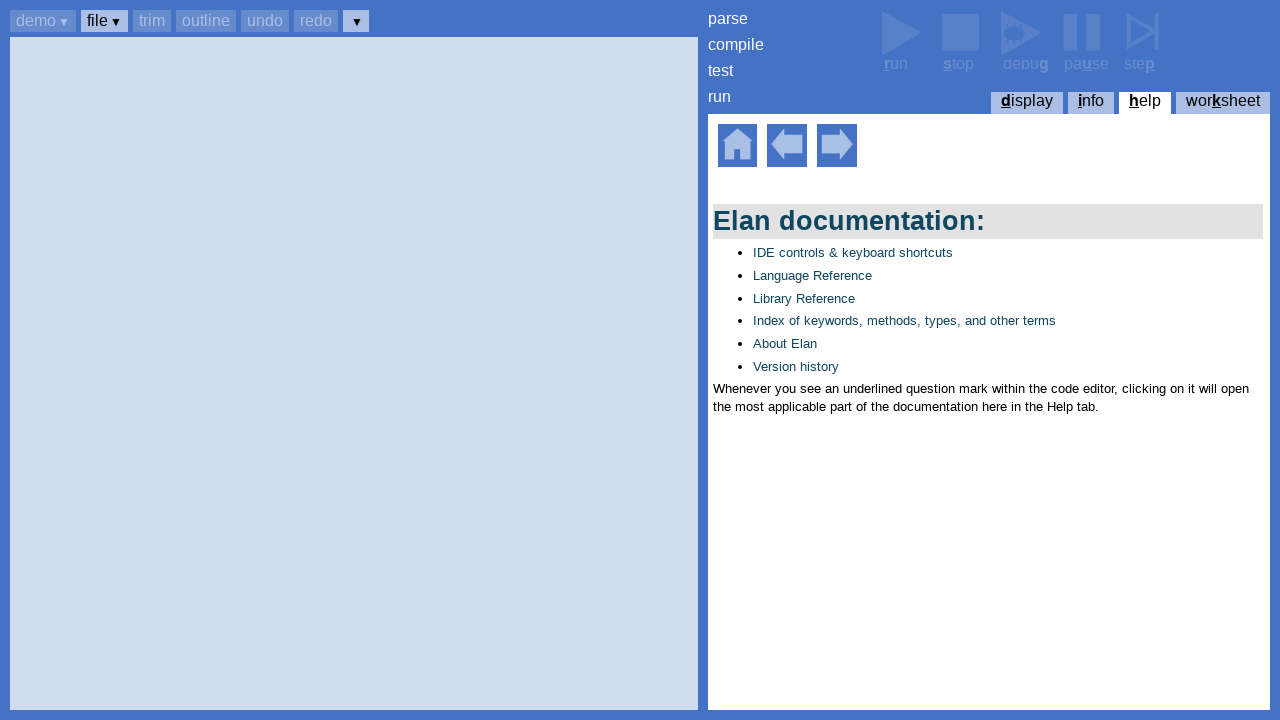

Help panel loaded with help home section visible
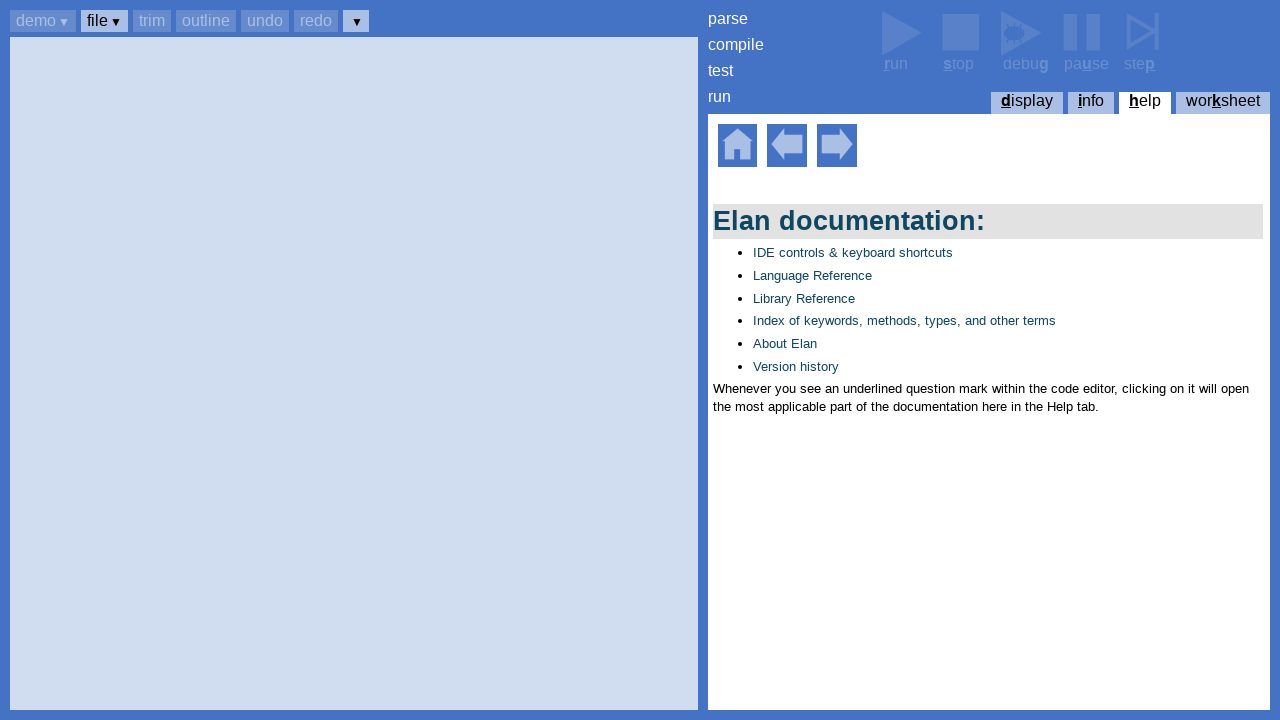

Pressed Ctrl+K keyboard shortcut to switch to worksheets panel
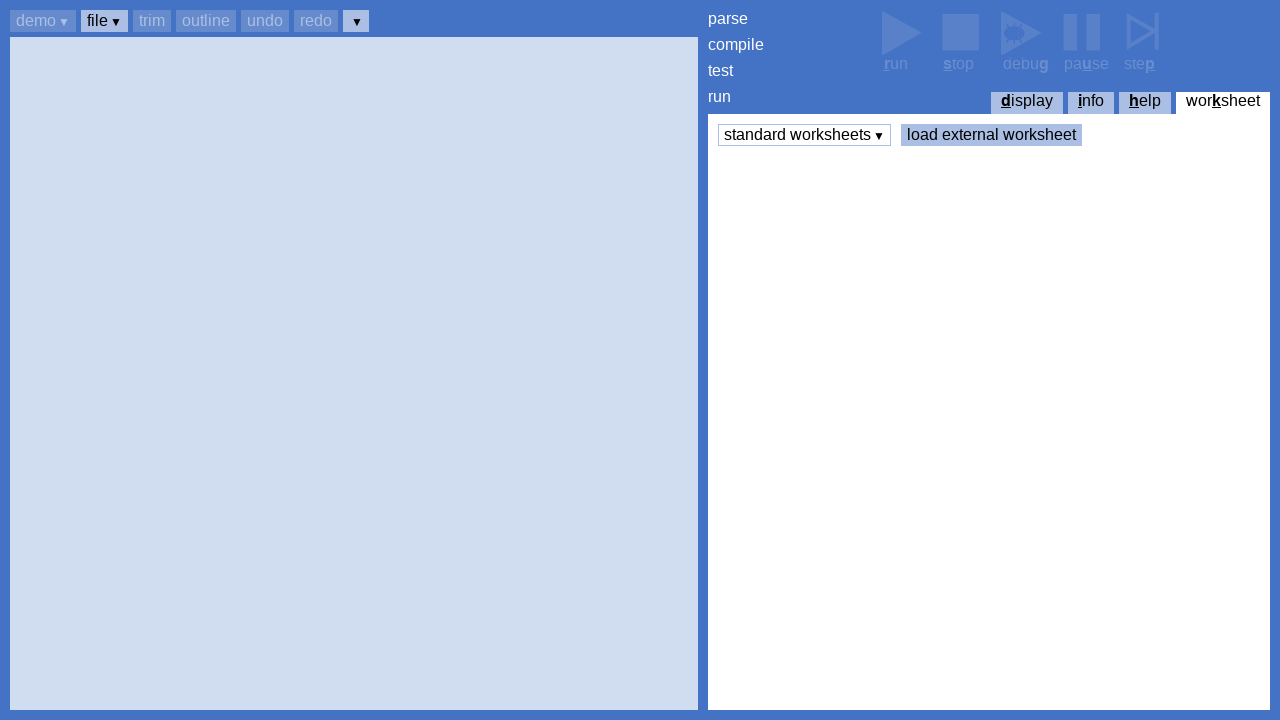

Worksheets panel loaded with standard worksheets button visible
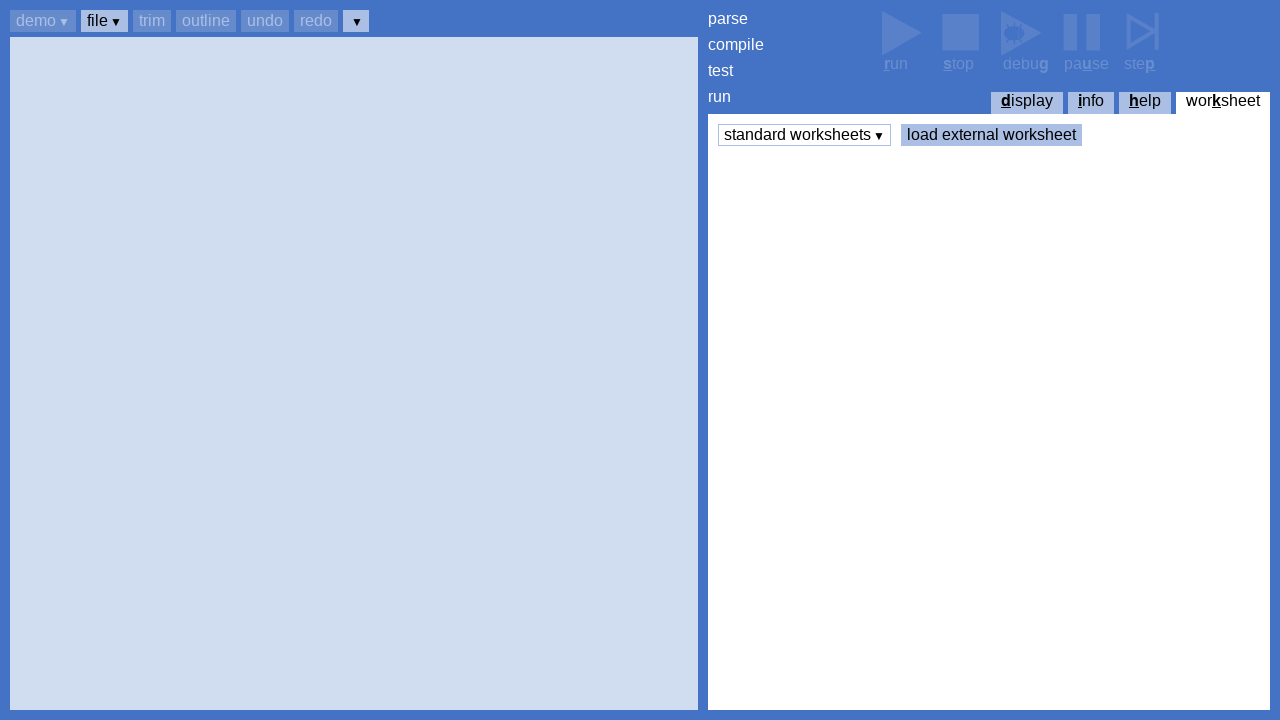

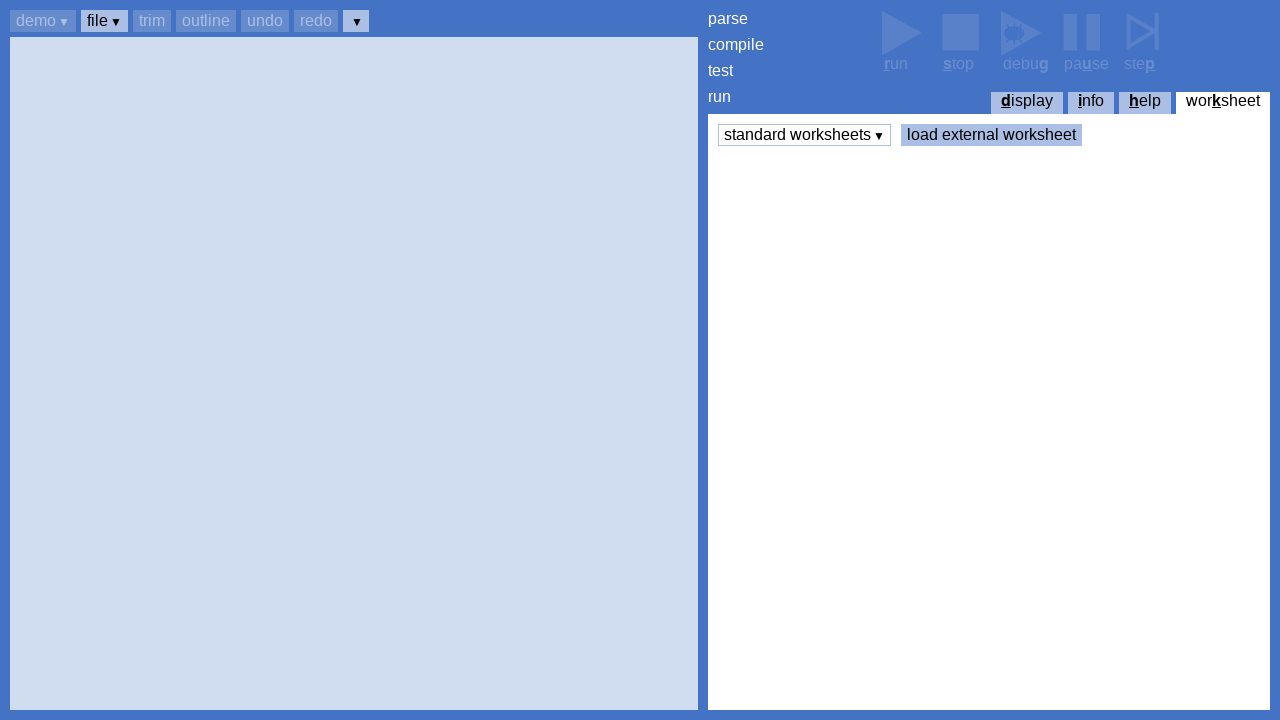